Tests link functionality by counting links on the page, clicking the first link, and then clicking the last "Go to Home Page" link

Starting URL: http://www.leafground.com/pages/Link.html

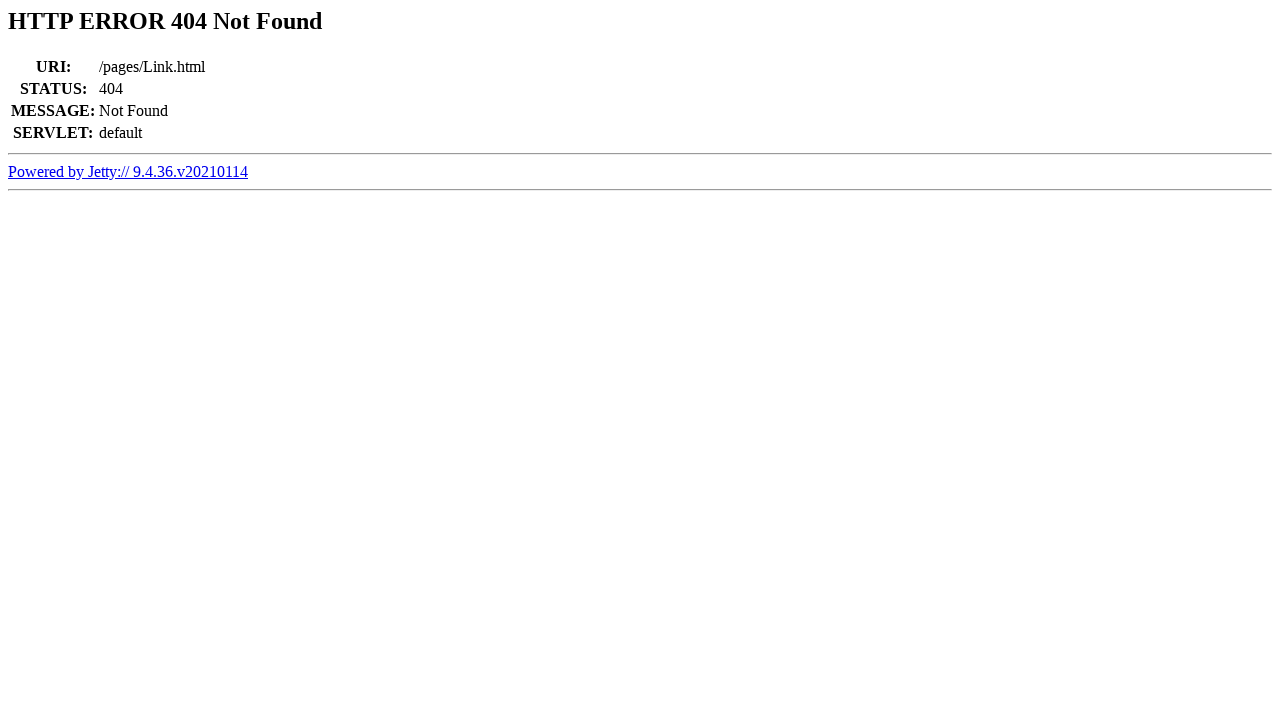

Retrieved all links on the page
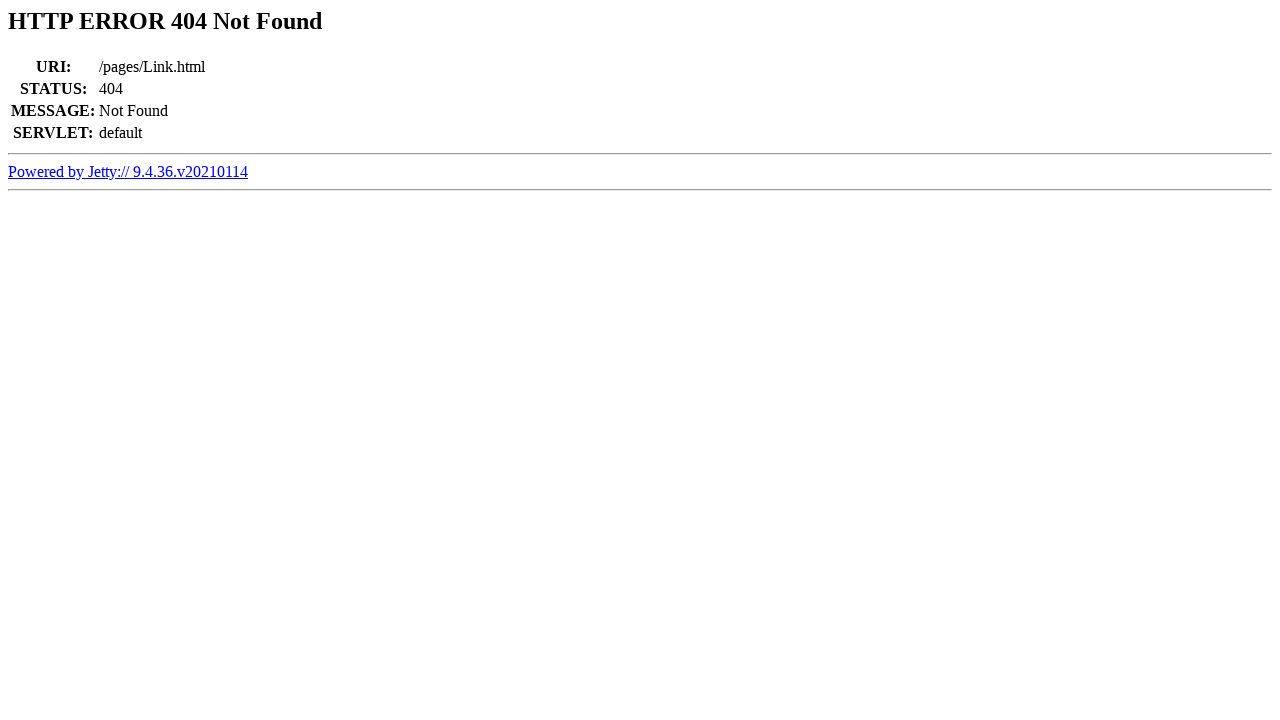

Counted 1 total links on the page
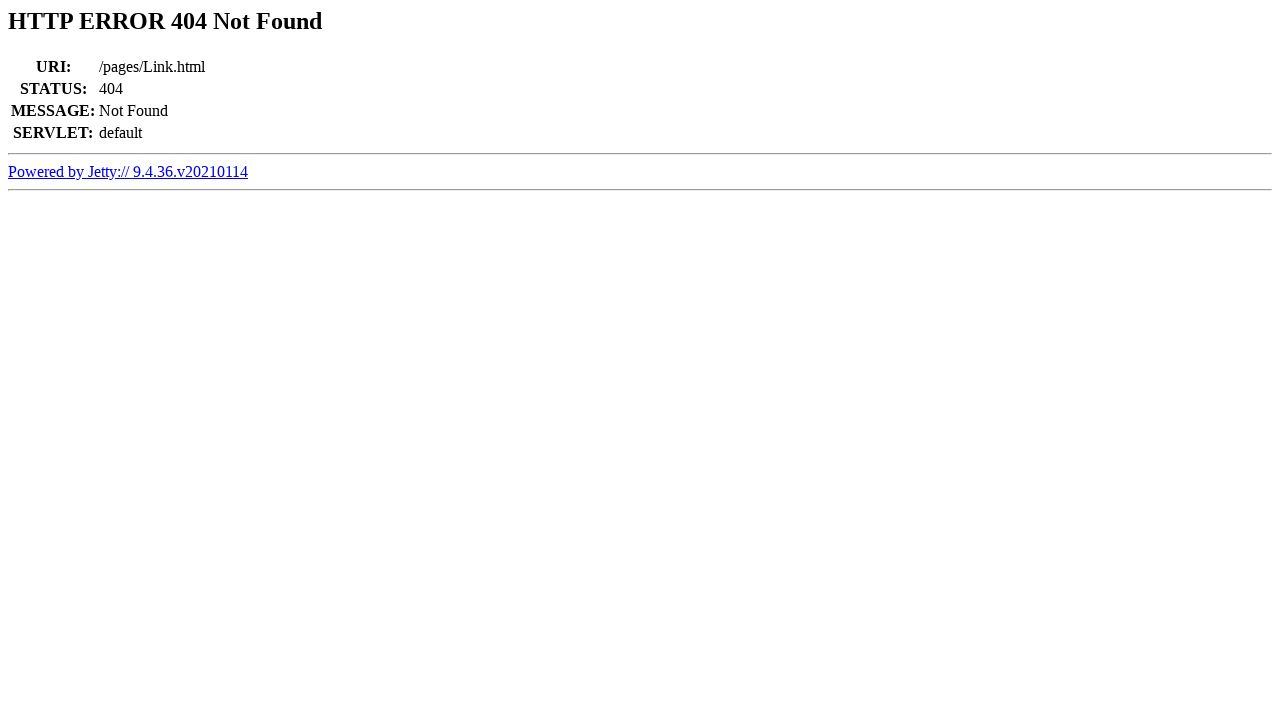

Clicked the first link on the page at (128, 171) on a >> nth=0
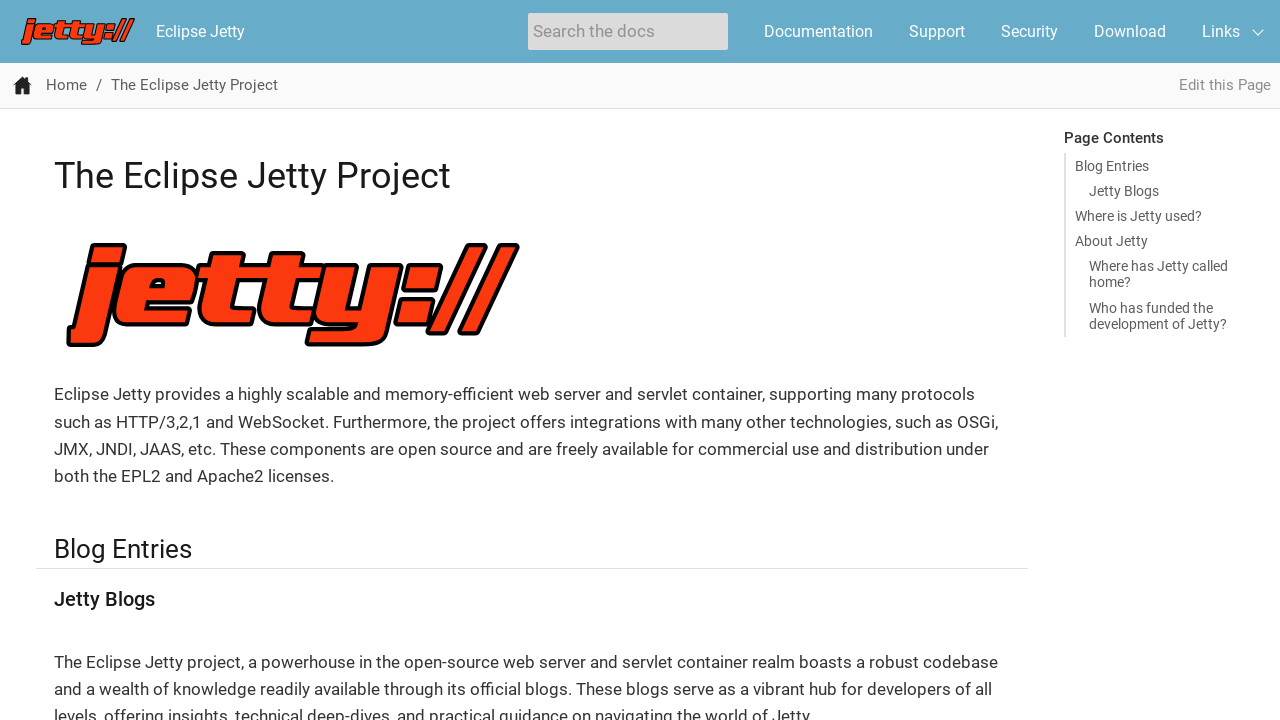

Retrieved all 'Go to Home Page' links
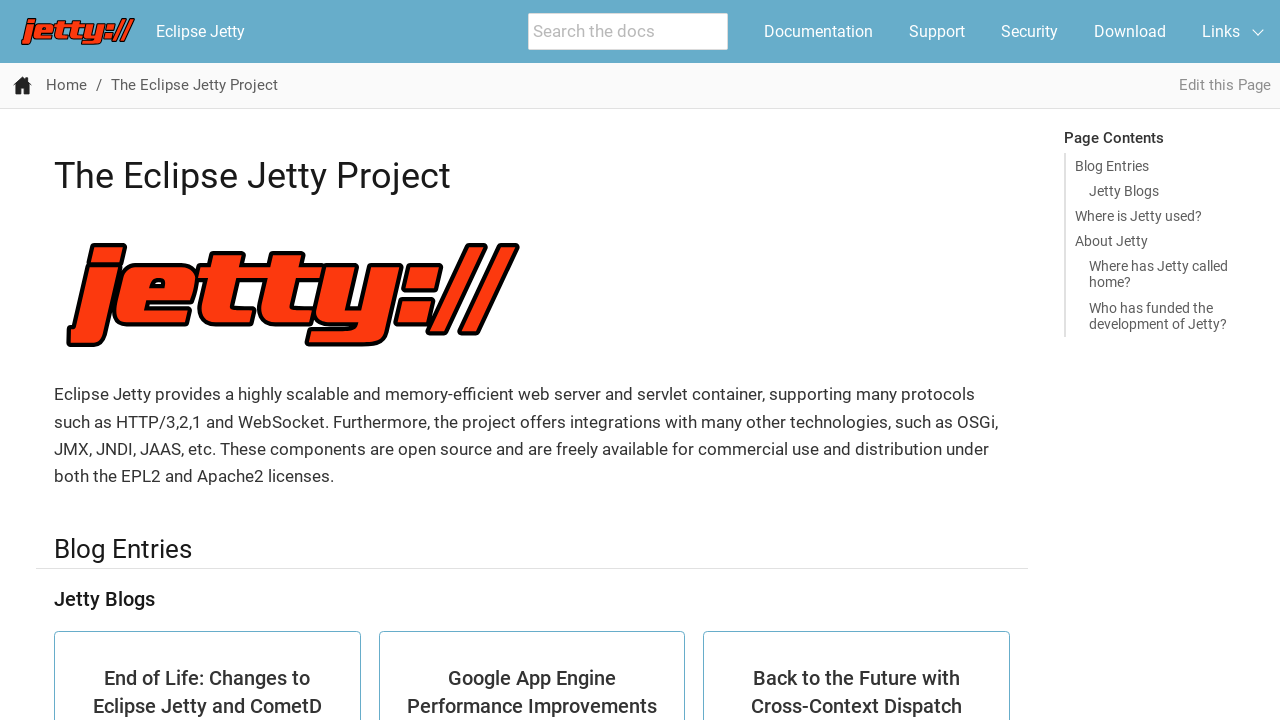

Found 0 'Go to Home Page' links
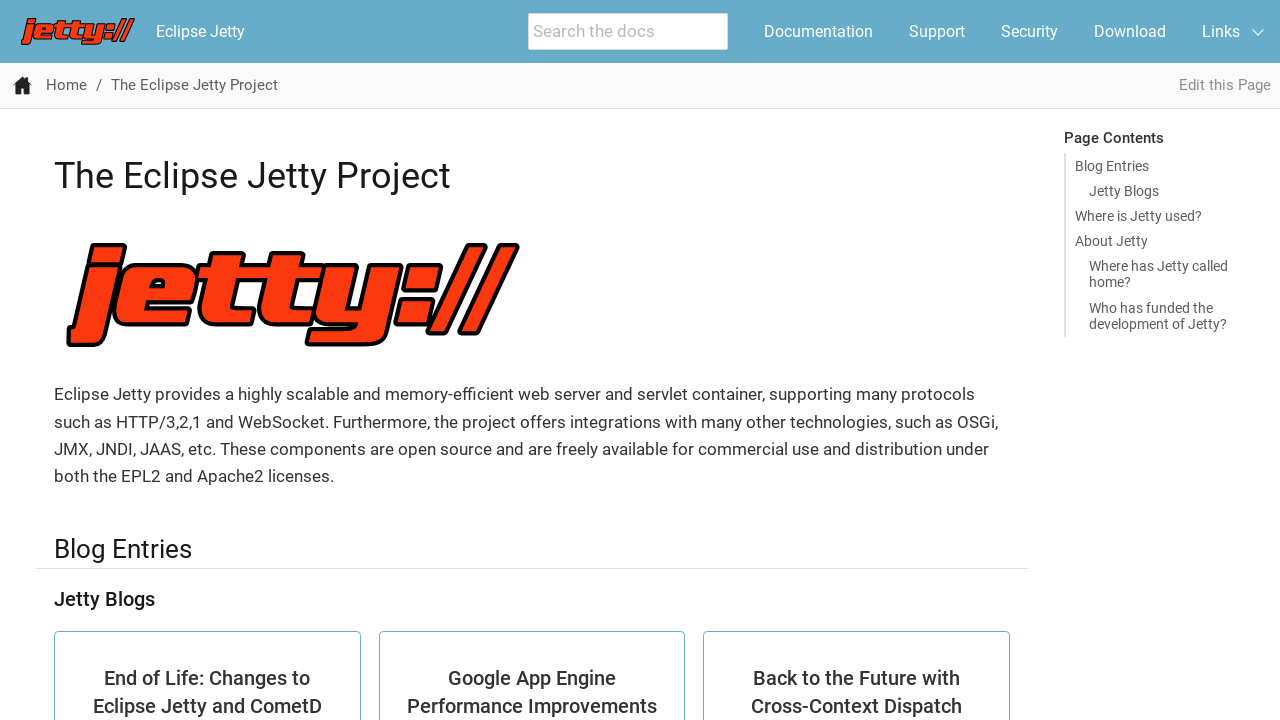

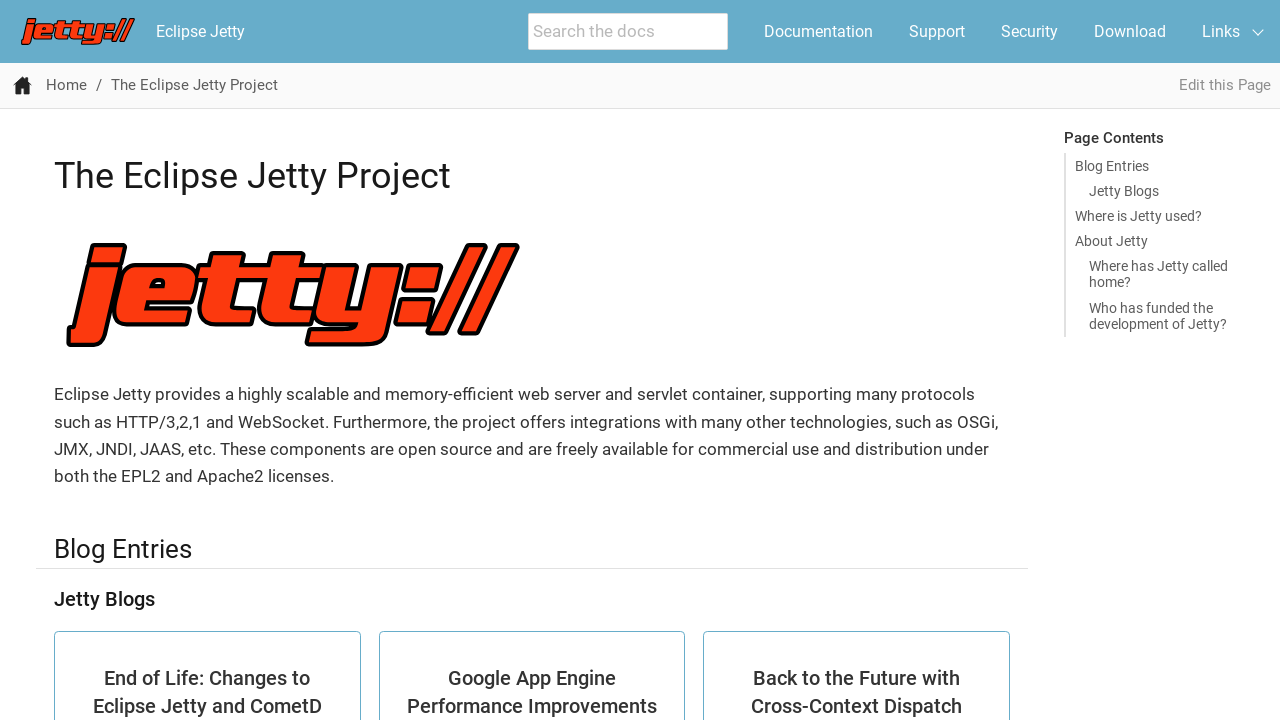